Tests clicking a button that triggers a console error on a Selenium test page

Starting URL: https://www.selenium.dev/selenium/web/bidi/logEntryAdded.html

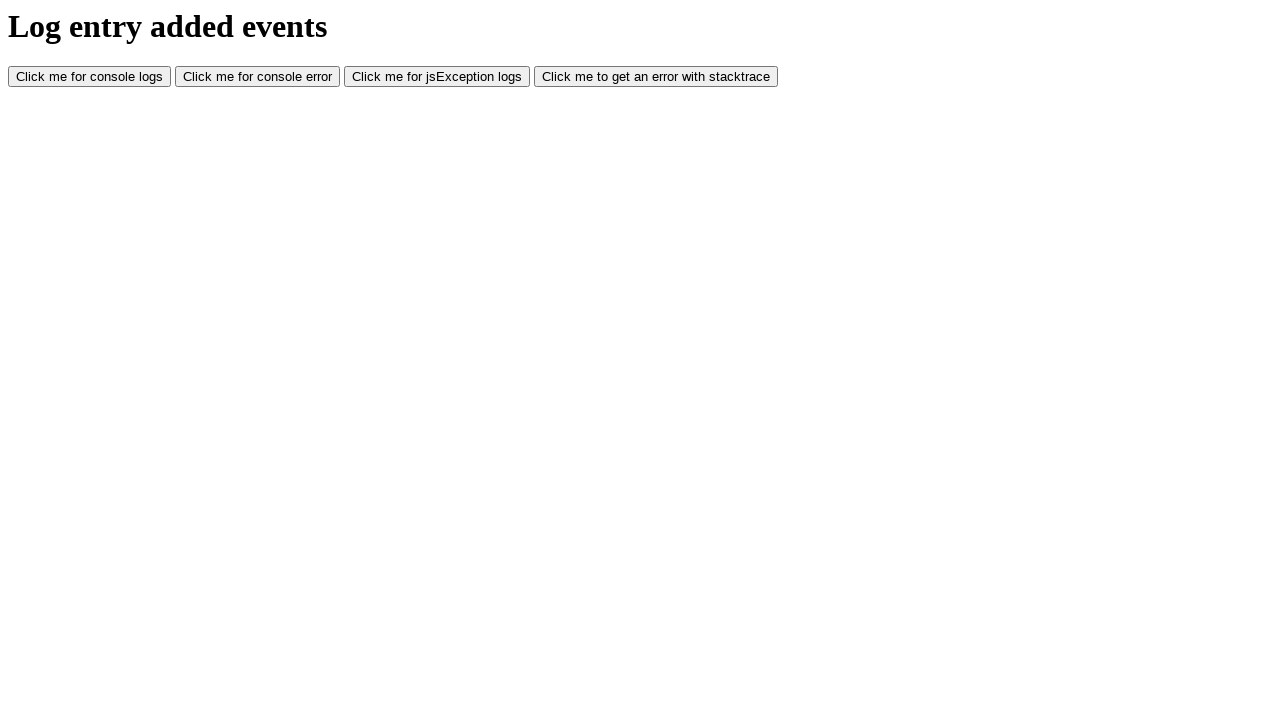

Waited for console error button to be present on the page
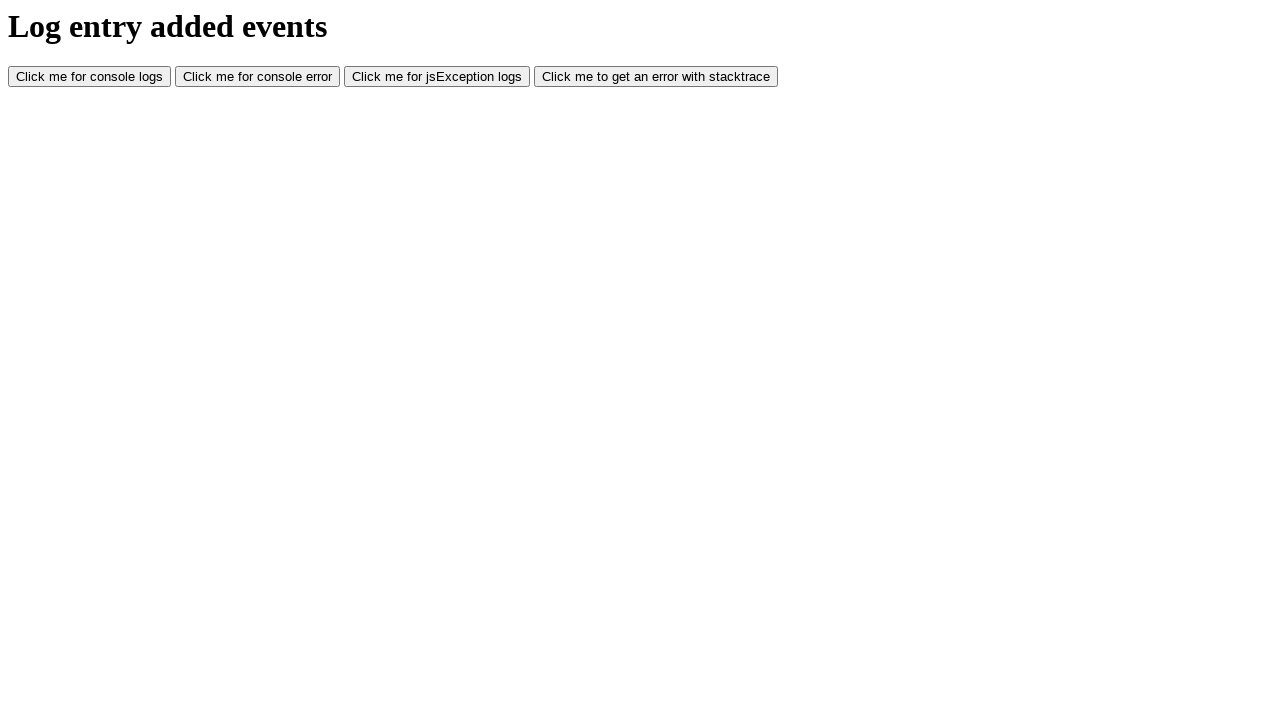

Clicked the console error button to trigger a console error at (258, 77) on #consoleError
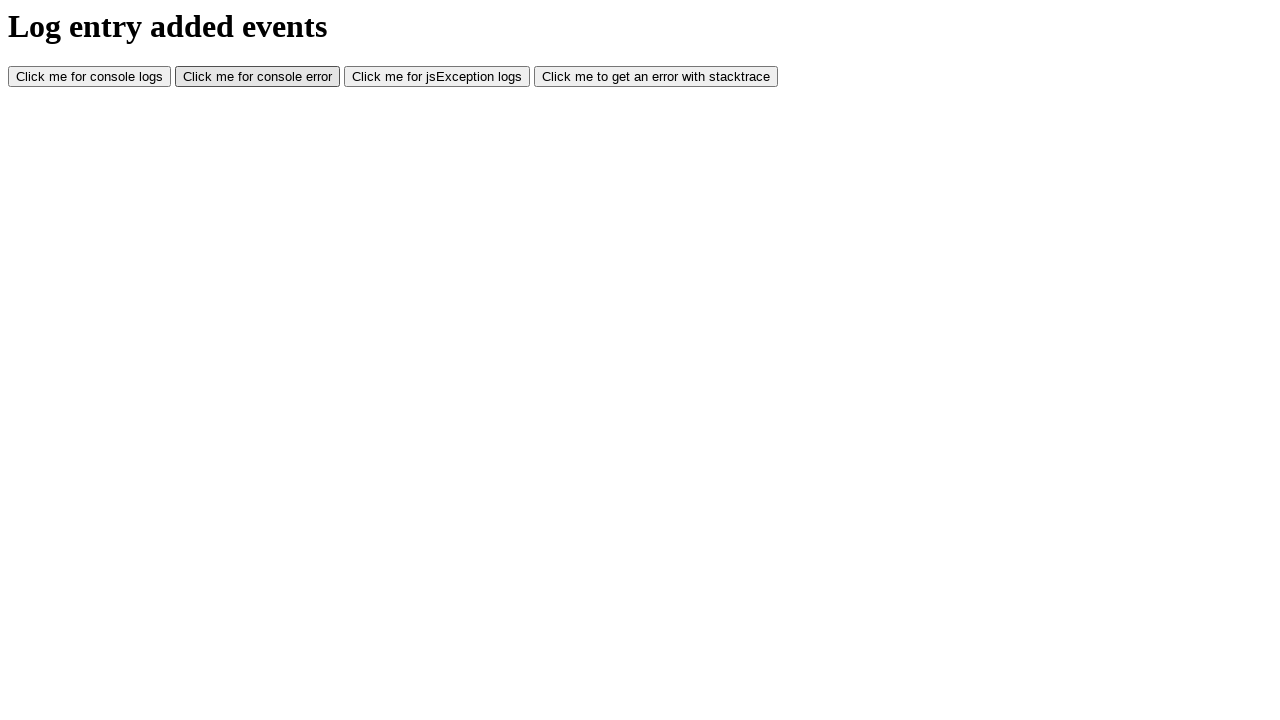

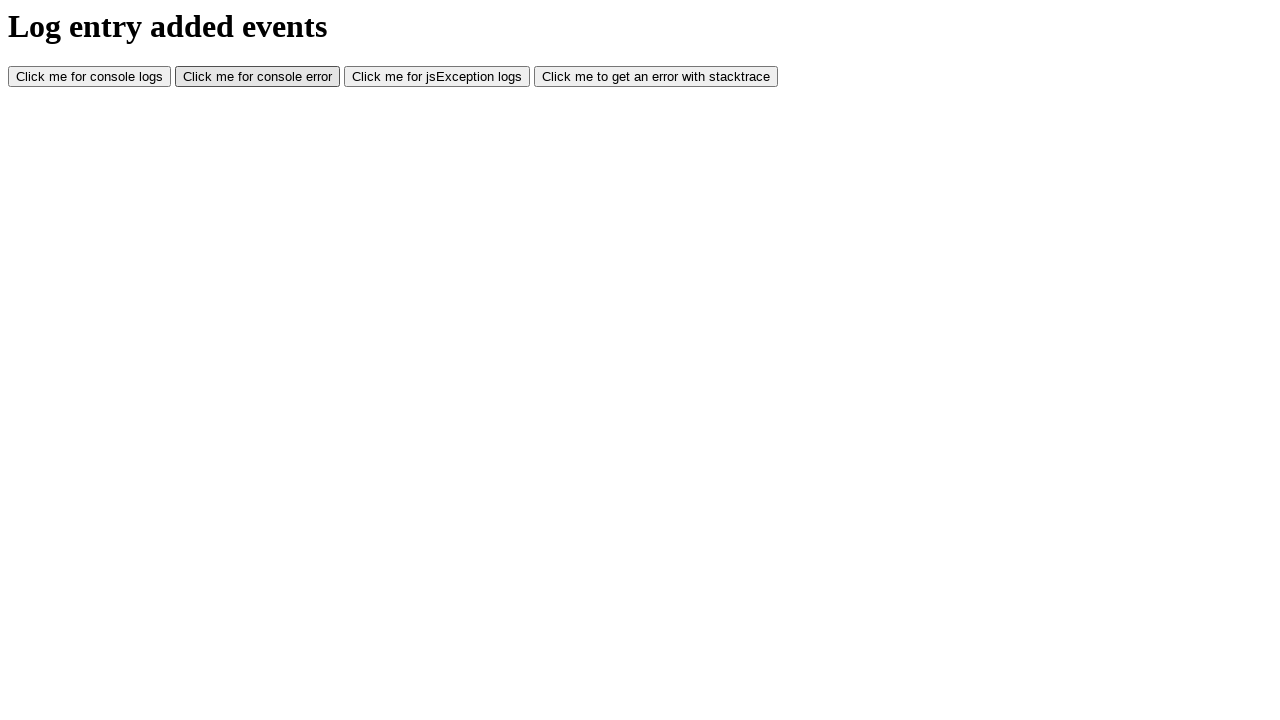